Tests iframe handling by navigating to a W3Schools tryit page, locating a button inside an iframe, handling a dialog confirmation, and verifying the result text

Starting URL: https://www.w3schools.com/js/tryit.asp?filename=tryjs_confirm

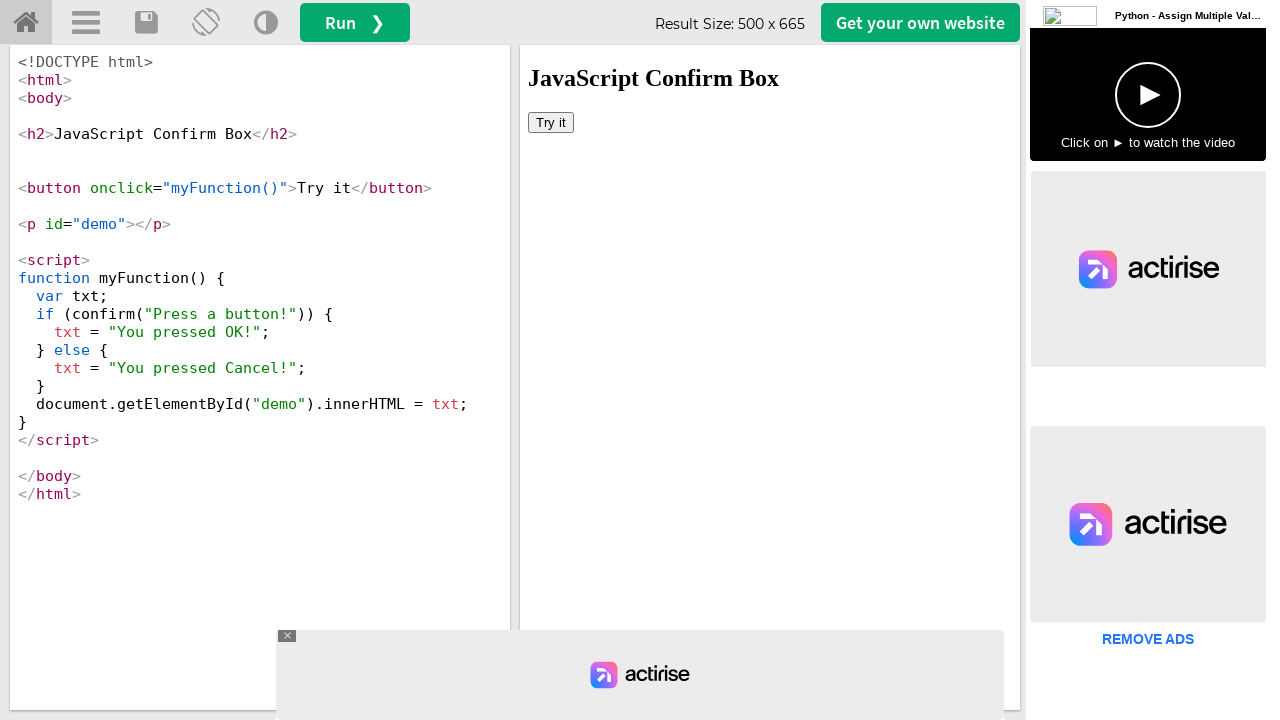

Located iframe with name 'iframeResult'
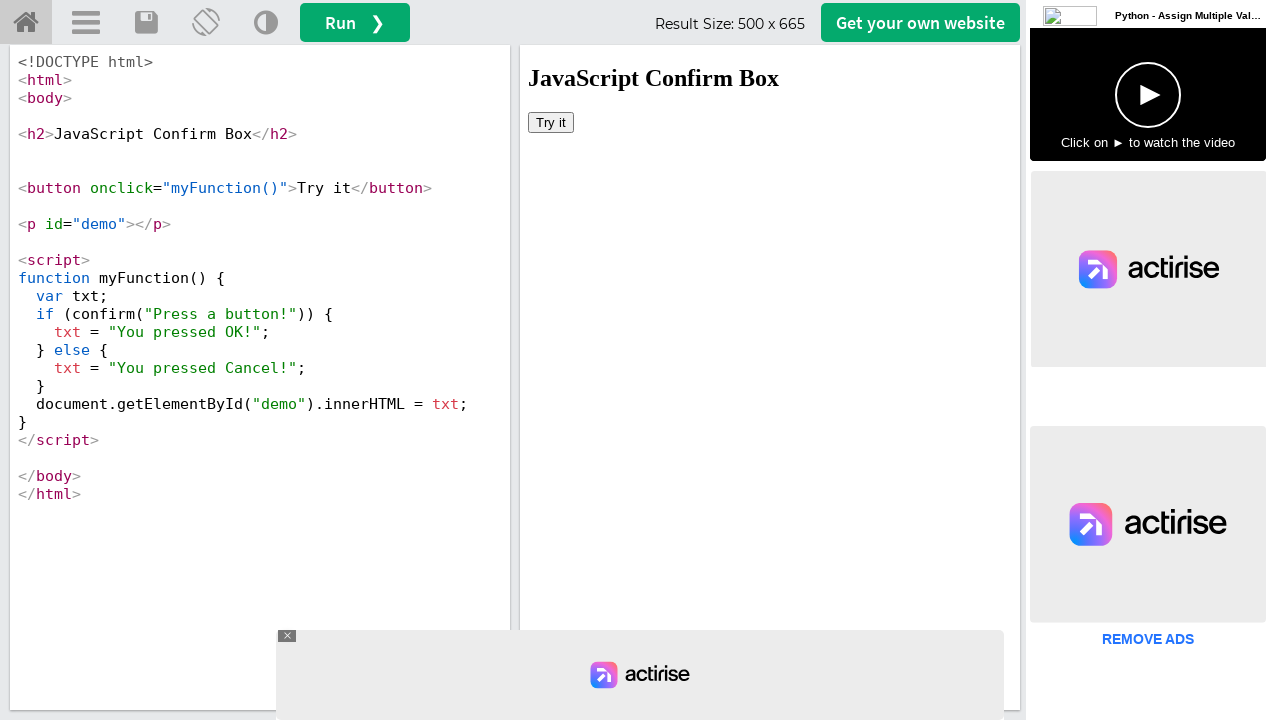

Set up dialog handler to accept confirmation dialogs
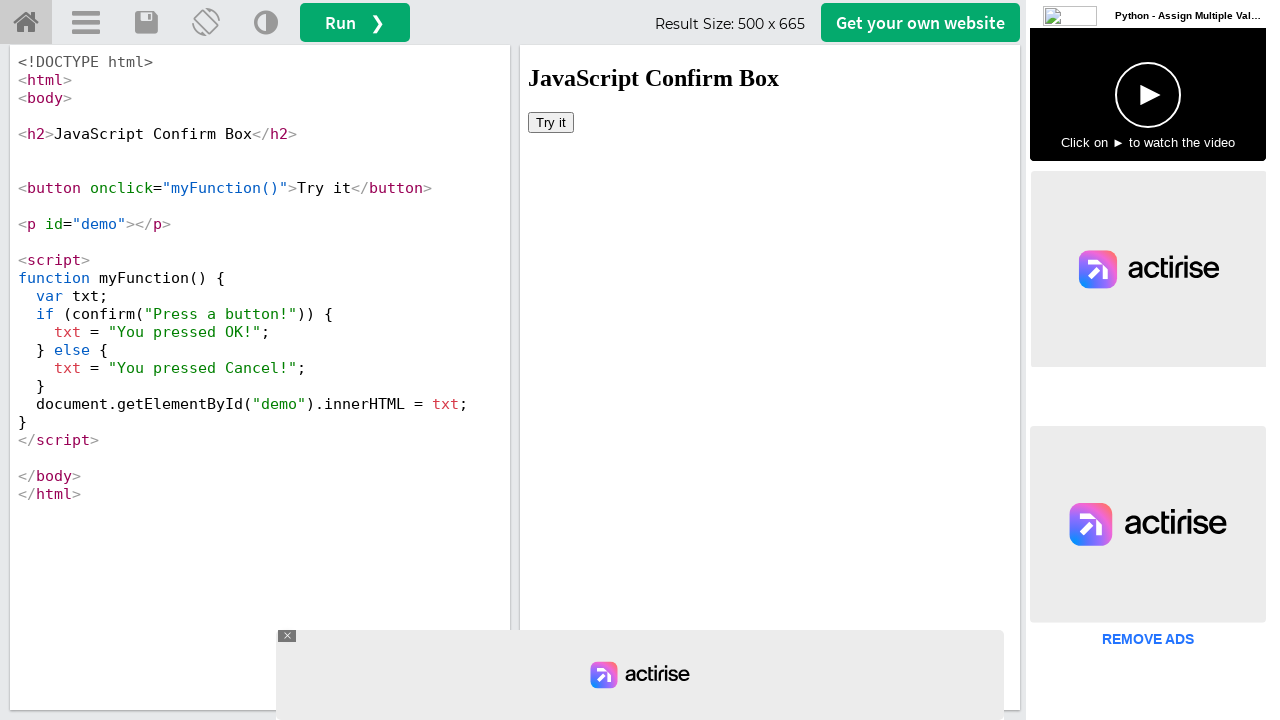

Clicked 'Try it' button inside the iframe at (551, 122) on button >> internal:has-text="Try it"i
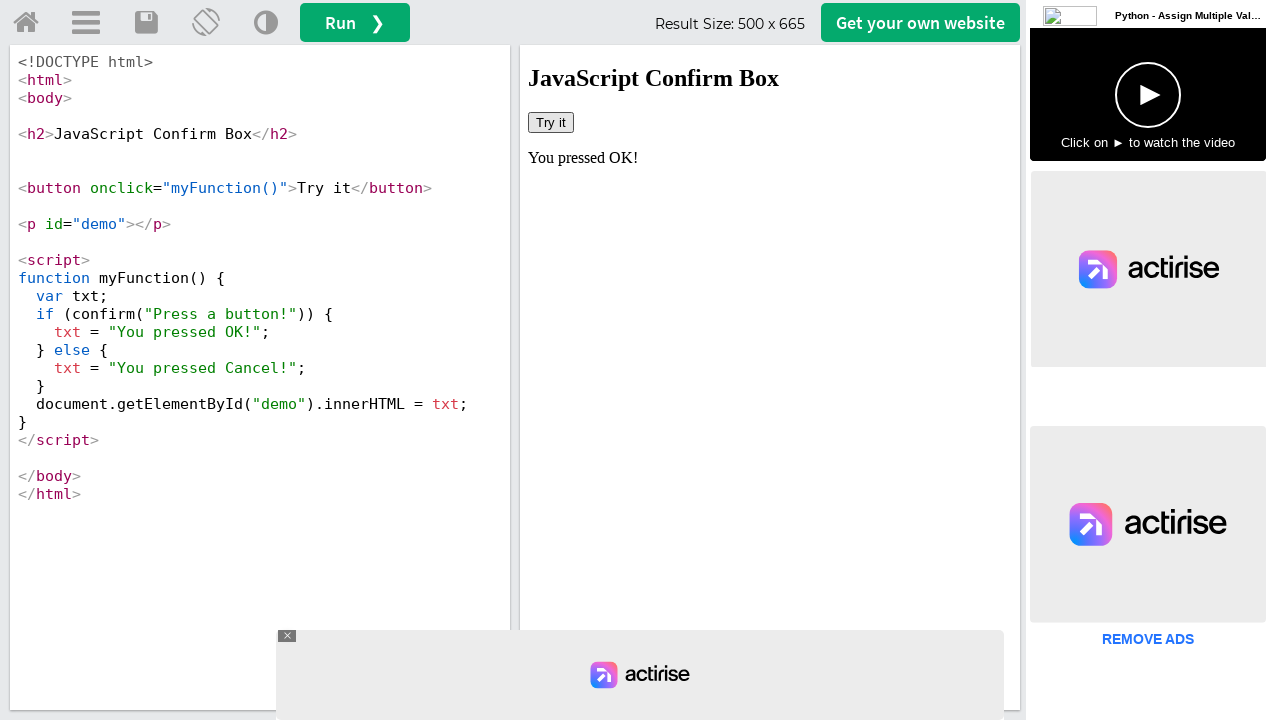

Waited 1 second for dialog interaction to complete
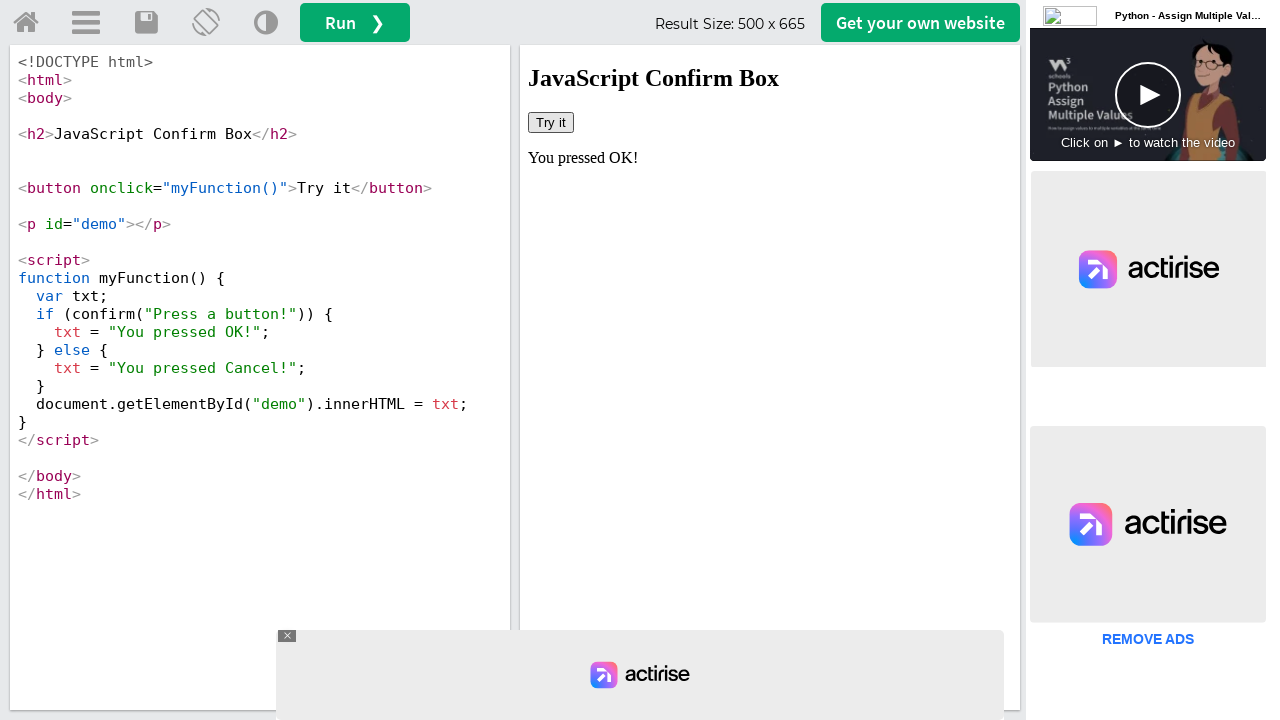

Retrieved result text from iframe: 'You pressed OK!'
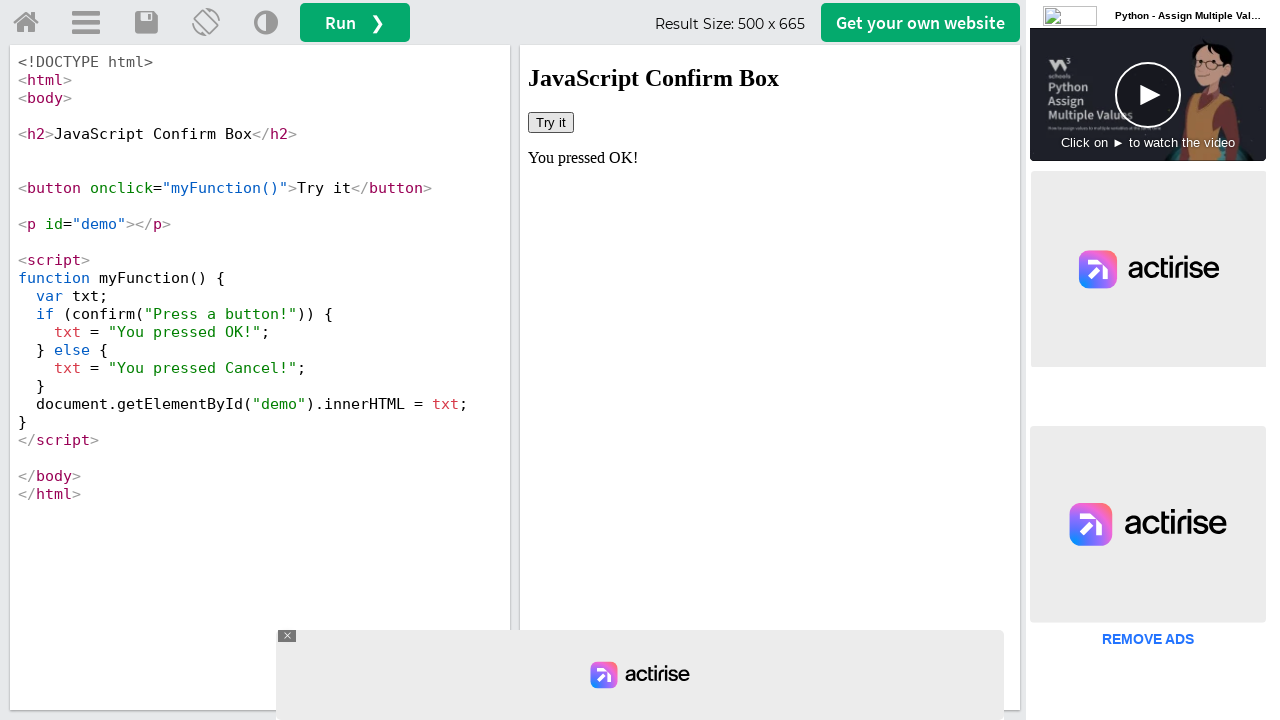

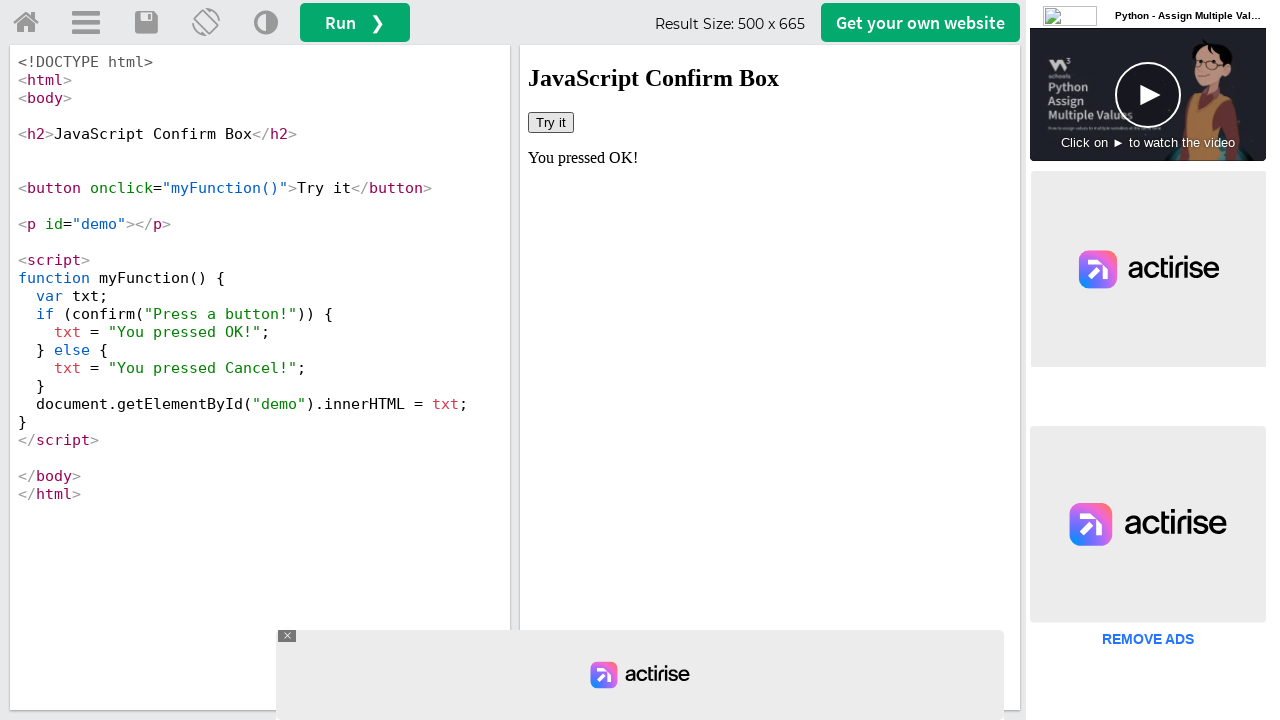